Tests clearing the complete state of all items by checking and then unchecking the toggle-all checkbox

Starting URL: https://demo.playwright.dev/todomvc

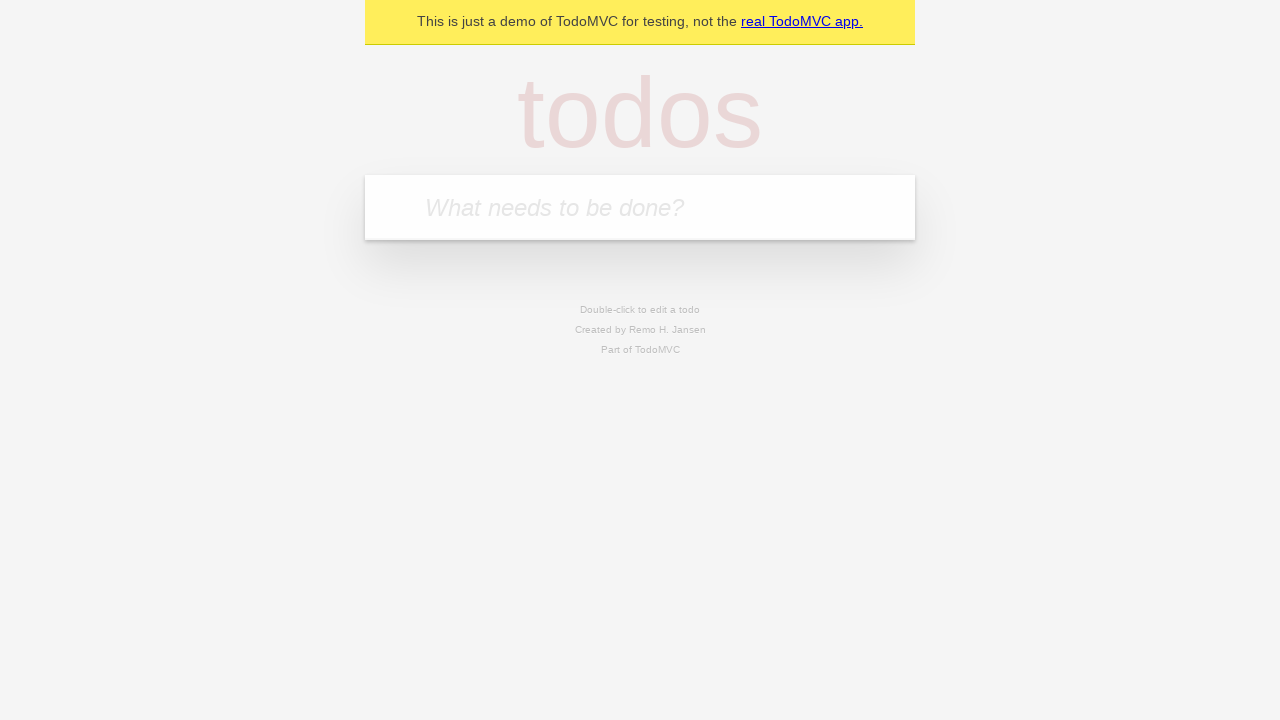

Filled todo input with 'buy some cheese' on internal:attr=[placeholder="What needs to be done?"i]
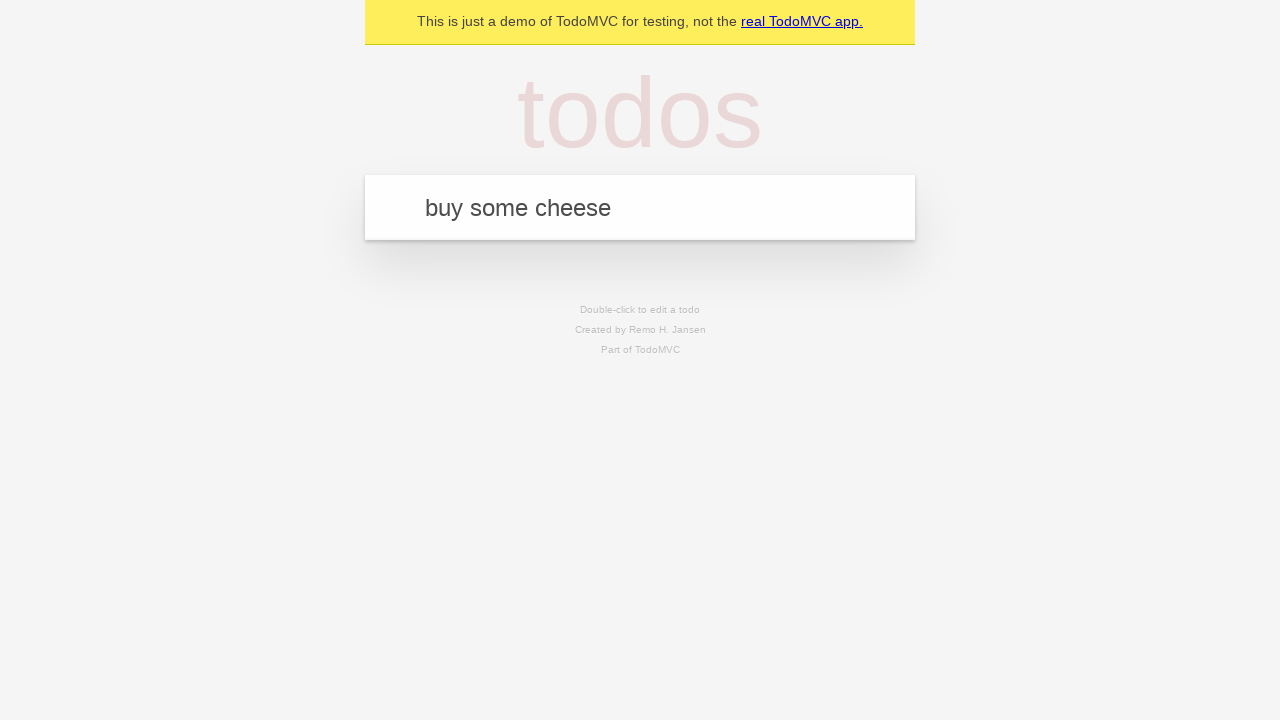

Pressed Enter to create first todo item on internal:attr=[placeholder="What needs to be done?"i]
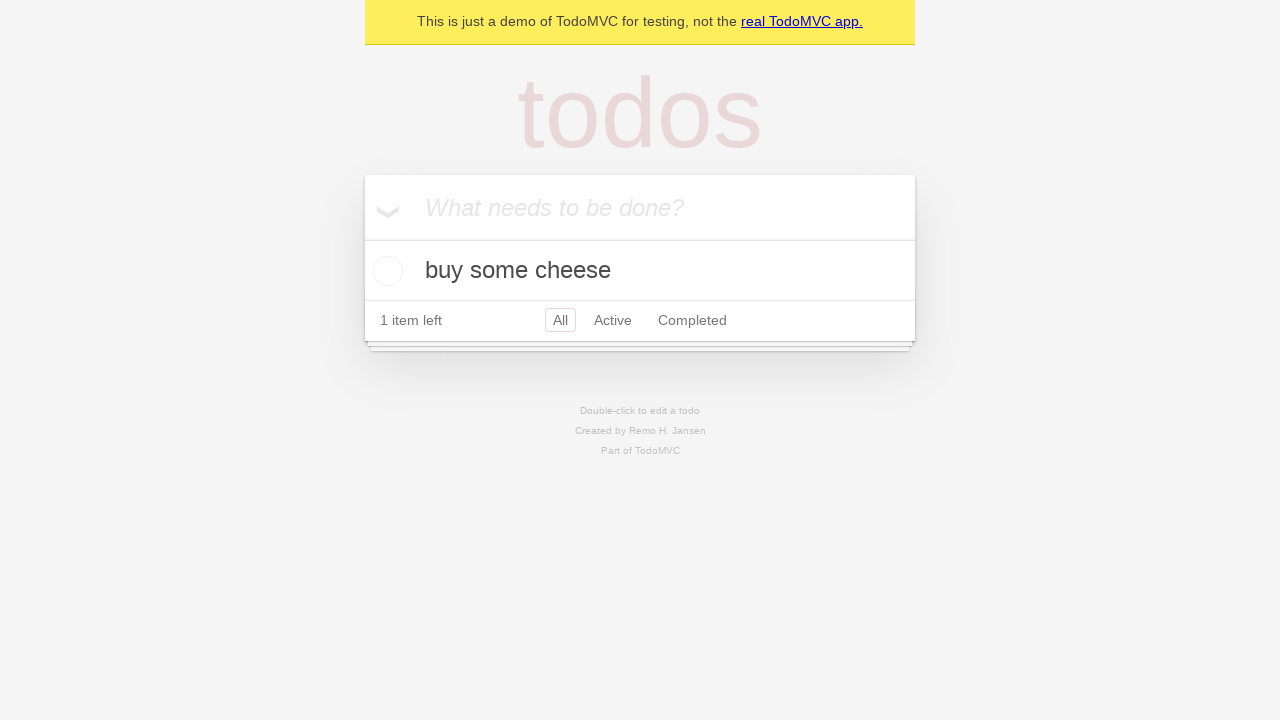

Filled todo input with 'feed the cat' on internal:attr=[placeholder="What needs to be done?"i]
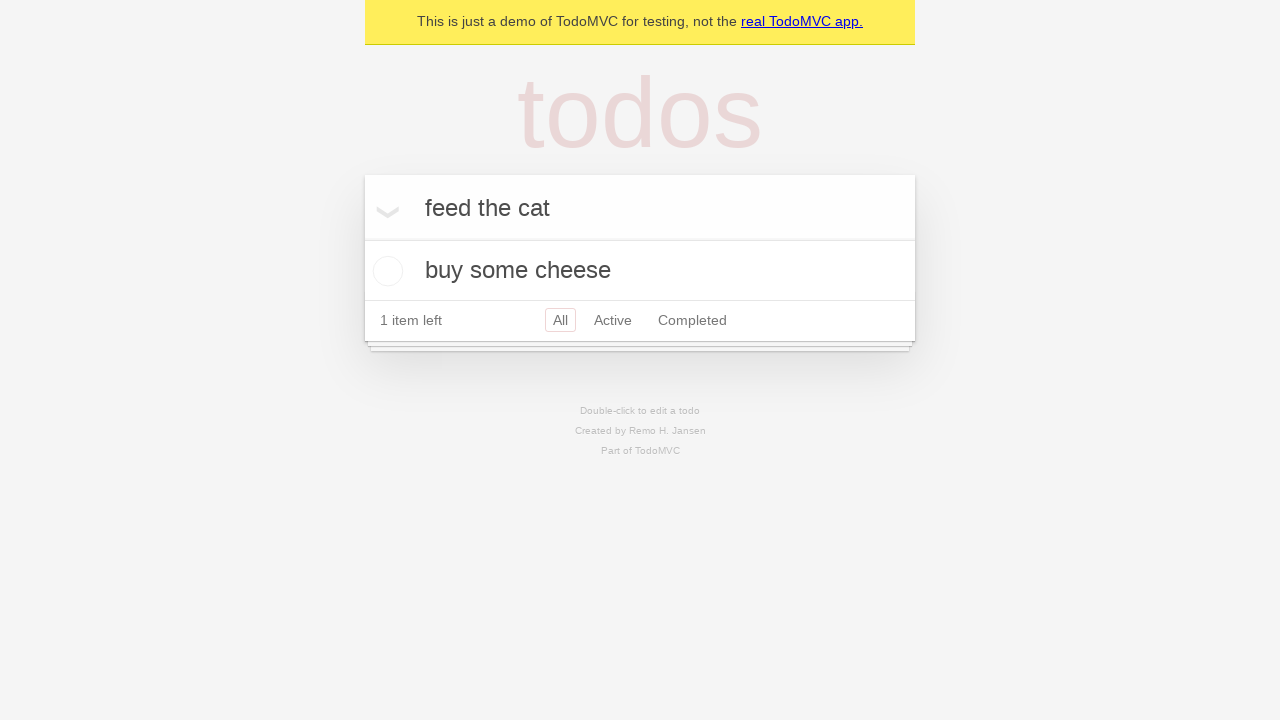

Pressed Enter to create second todo item on internal:attr=[placeholder="What needs to be done?"i]
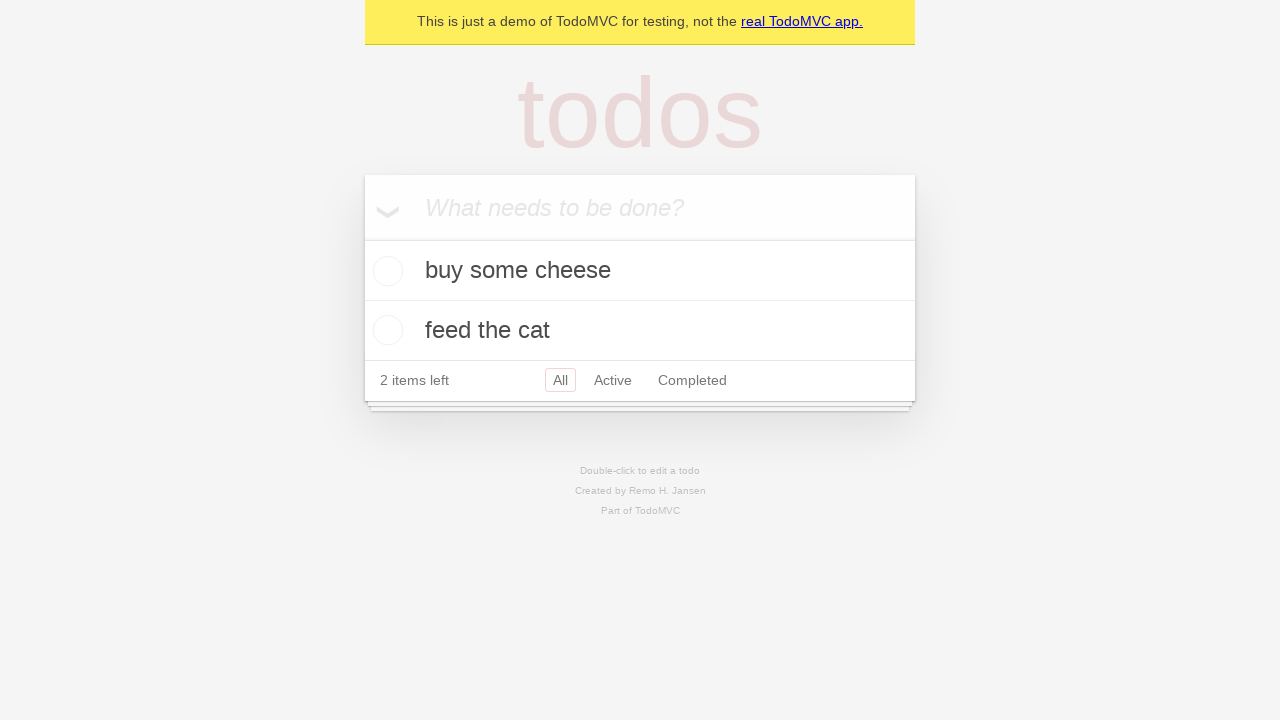

Filled todo input with 'book a doctors appointment' on internal:attr=[placeholder="What needs to be done?"i]
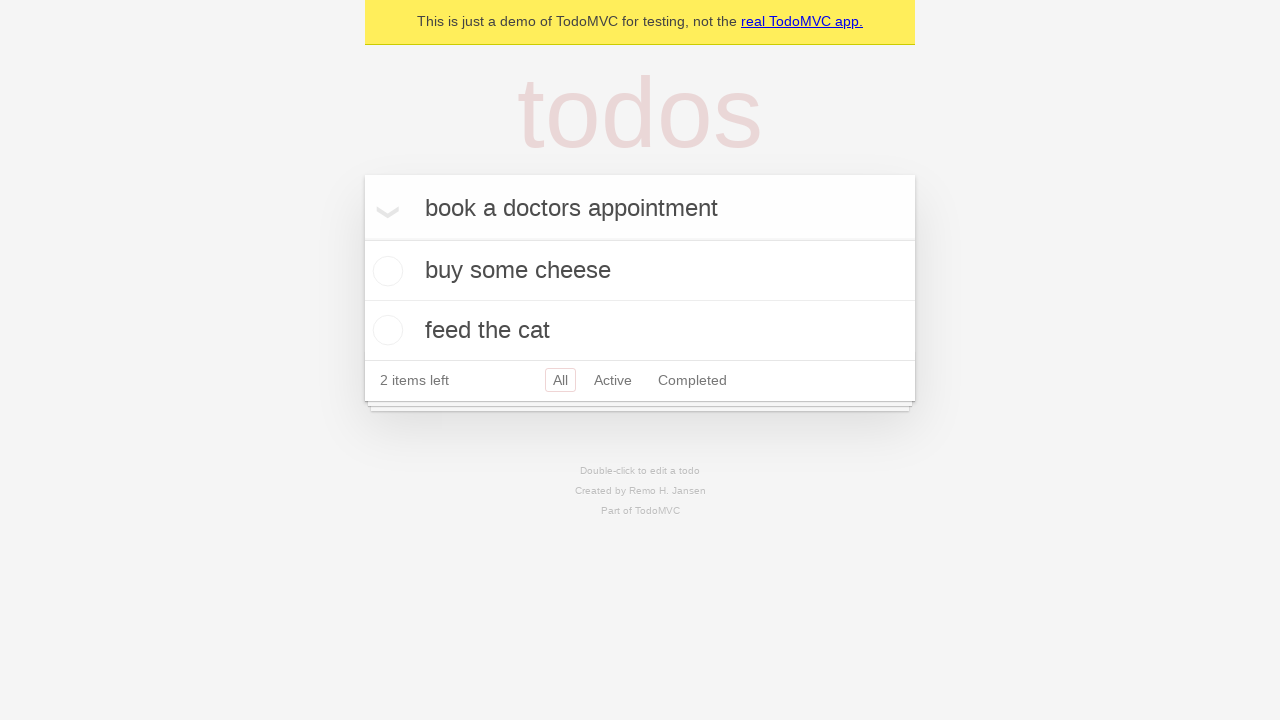

Pressed Enter to create third todo item on internal:attr=[placeholder="What needs to be done?"i]
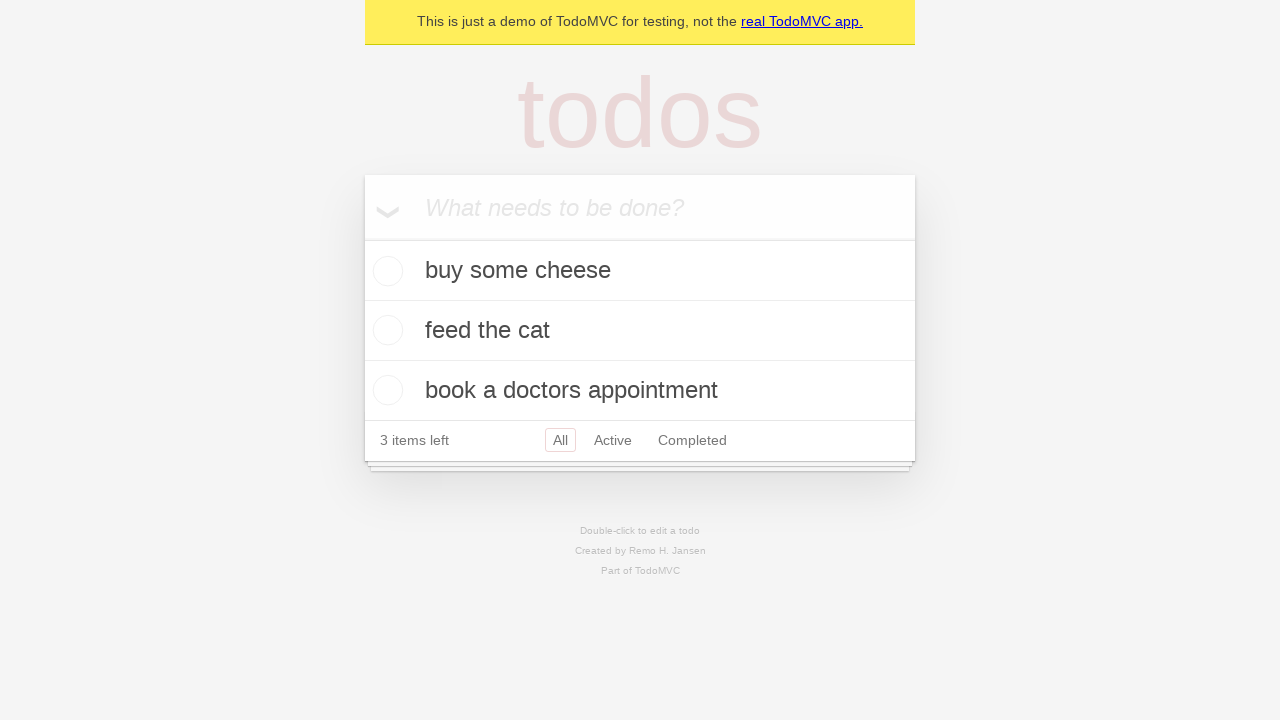

All three todo items are visible on the page
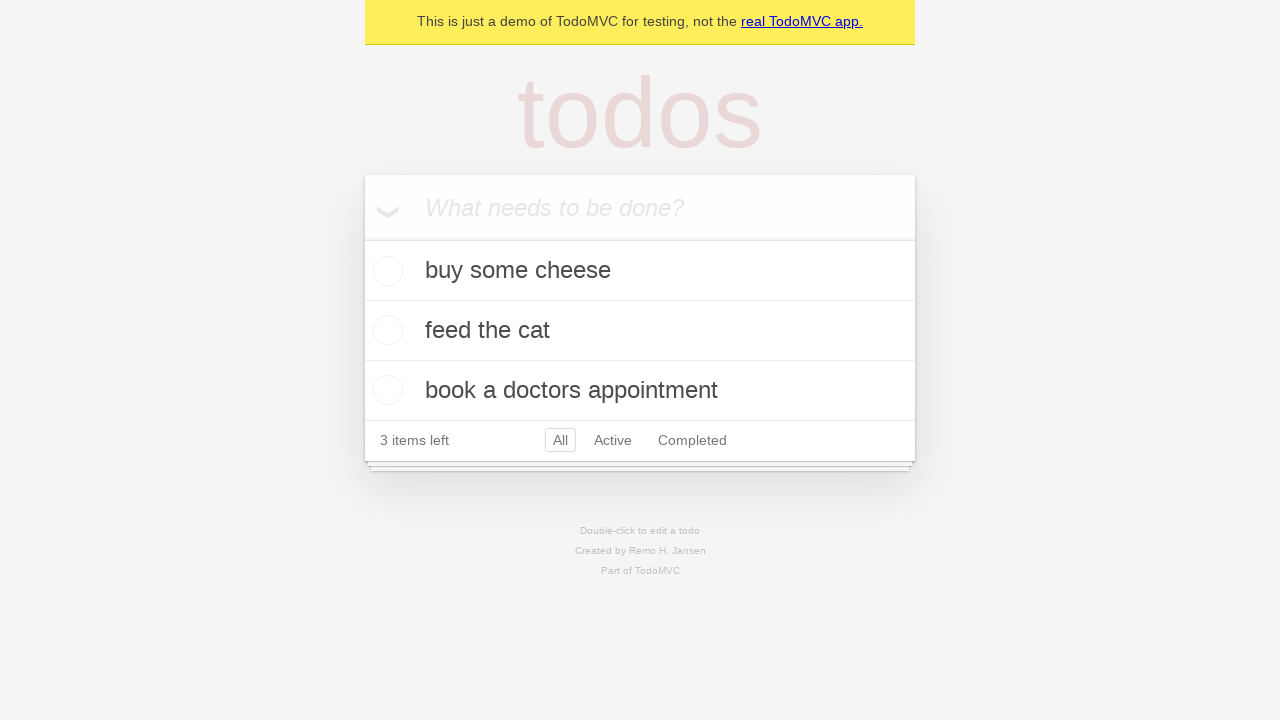

Clicked toggle-all checkbox to mark all items as complete at (362, 238) on internal:label="Mark all as complete"i
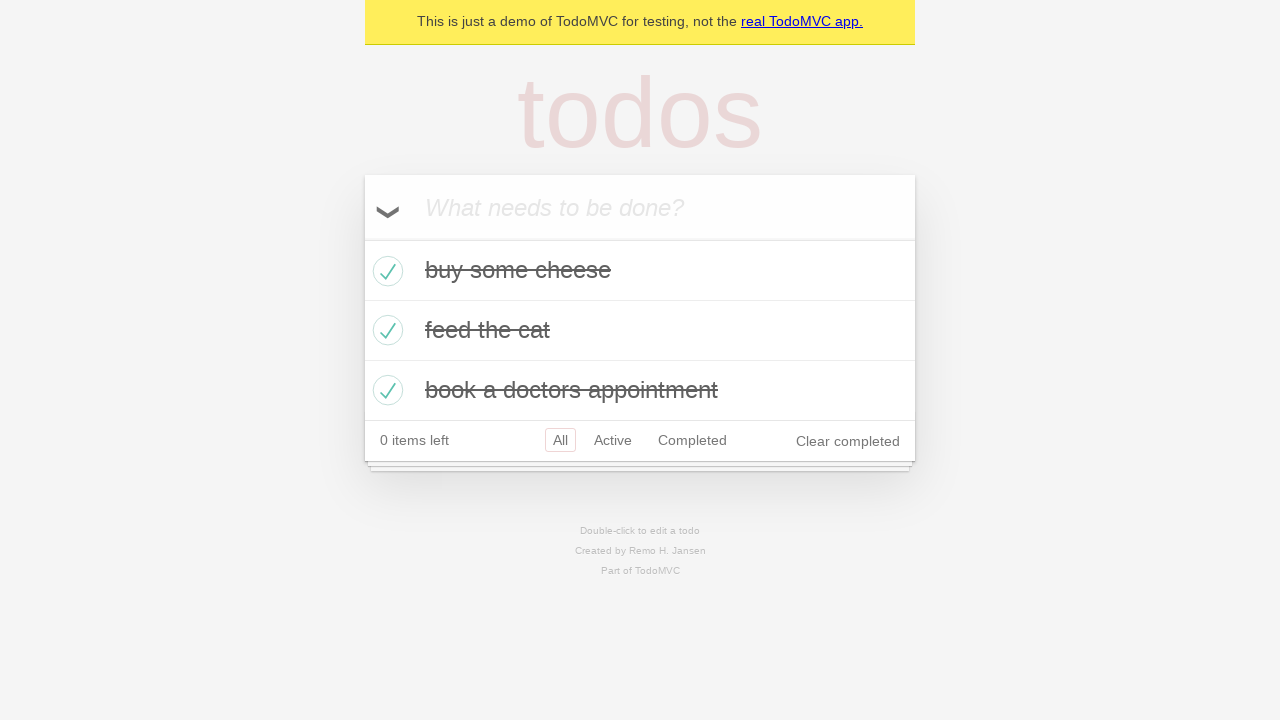

Clicked toggle-all checkbox to uncheck and clear complete state of all items at (362, 238) on internal:label="Mark all as complete"i
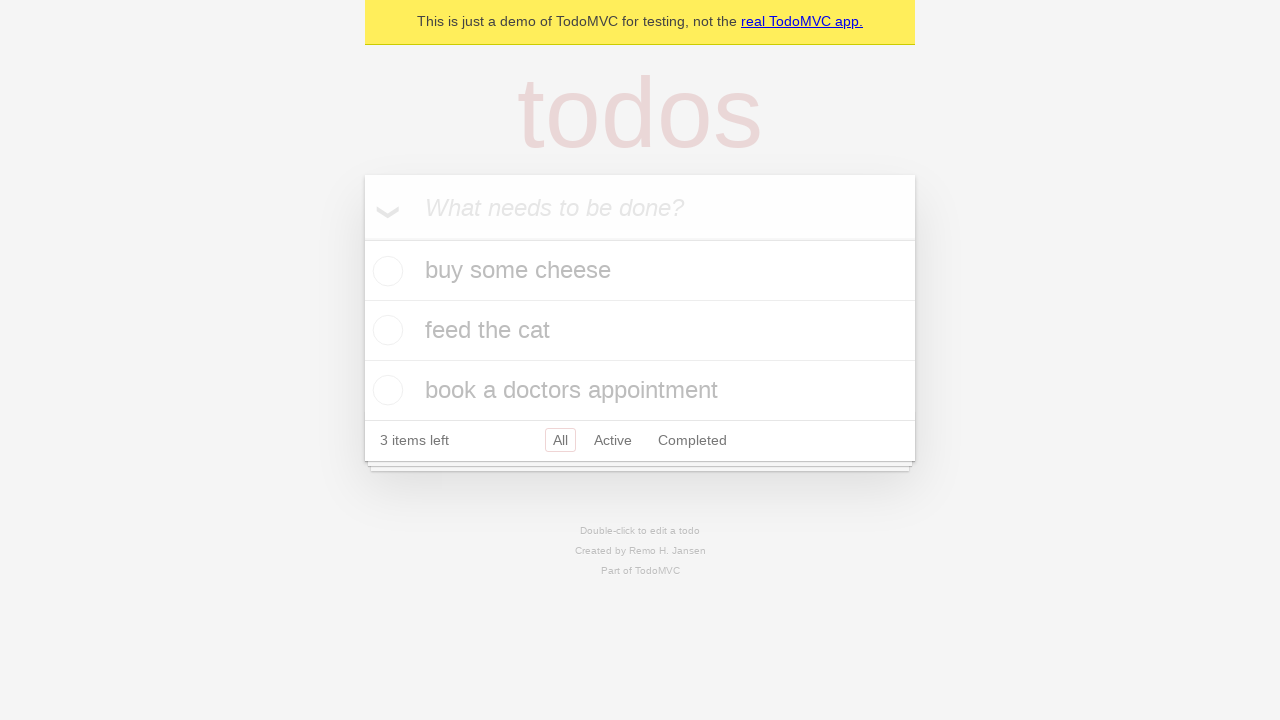

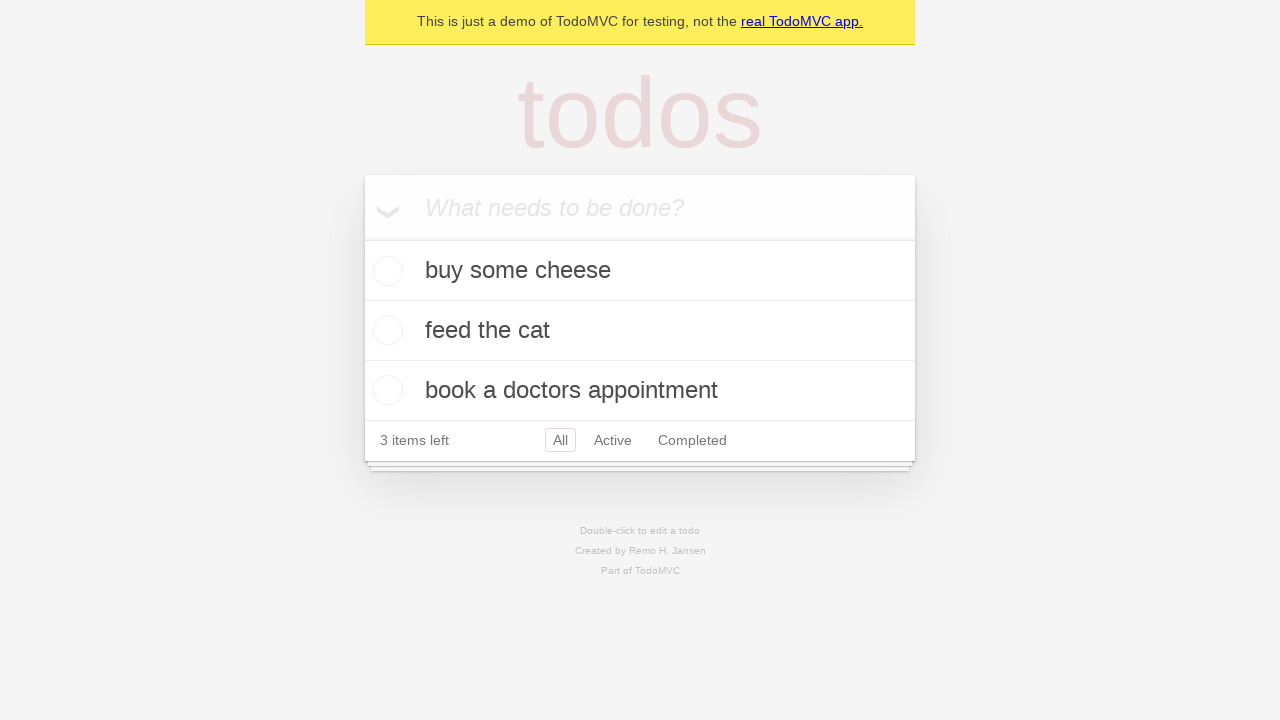